Tests that entering a number too big (above 100) displays the correct error message "Number is too big"

Starting URL: https://kristinek.github.io/site/tasks/enter_a_number

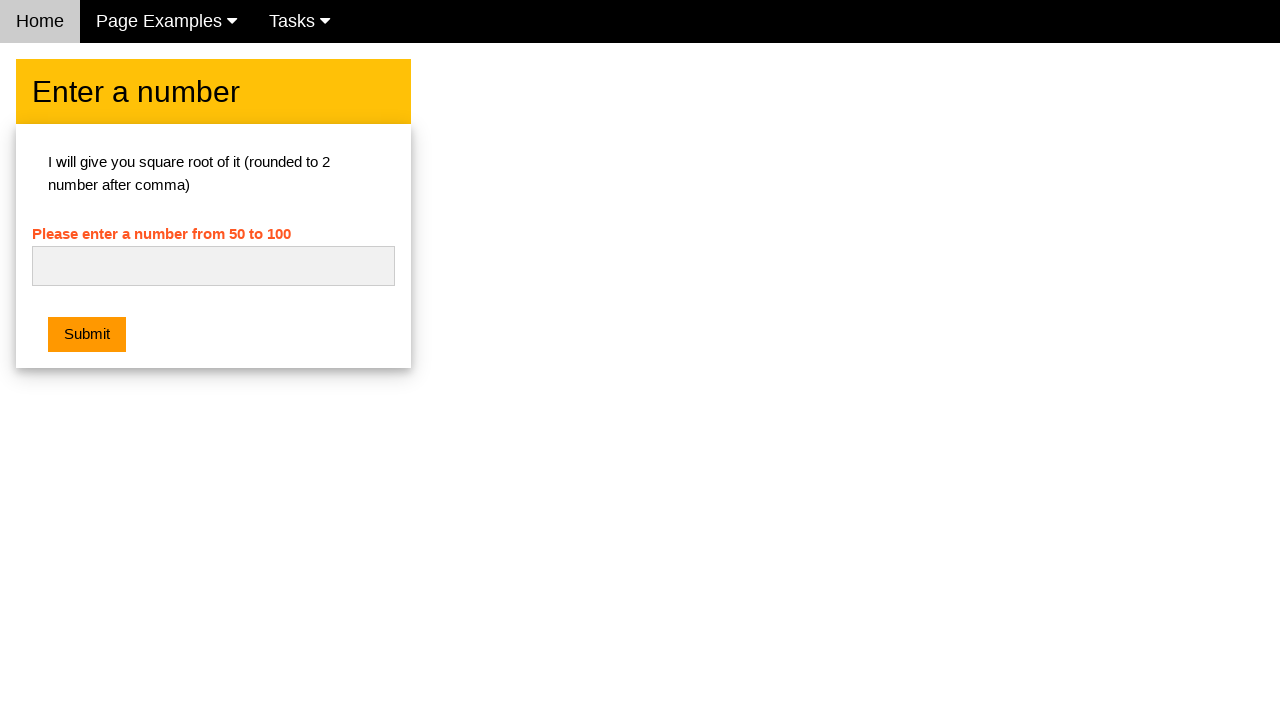

Navigated to enter a number task page
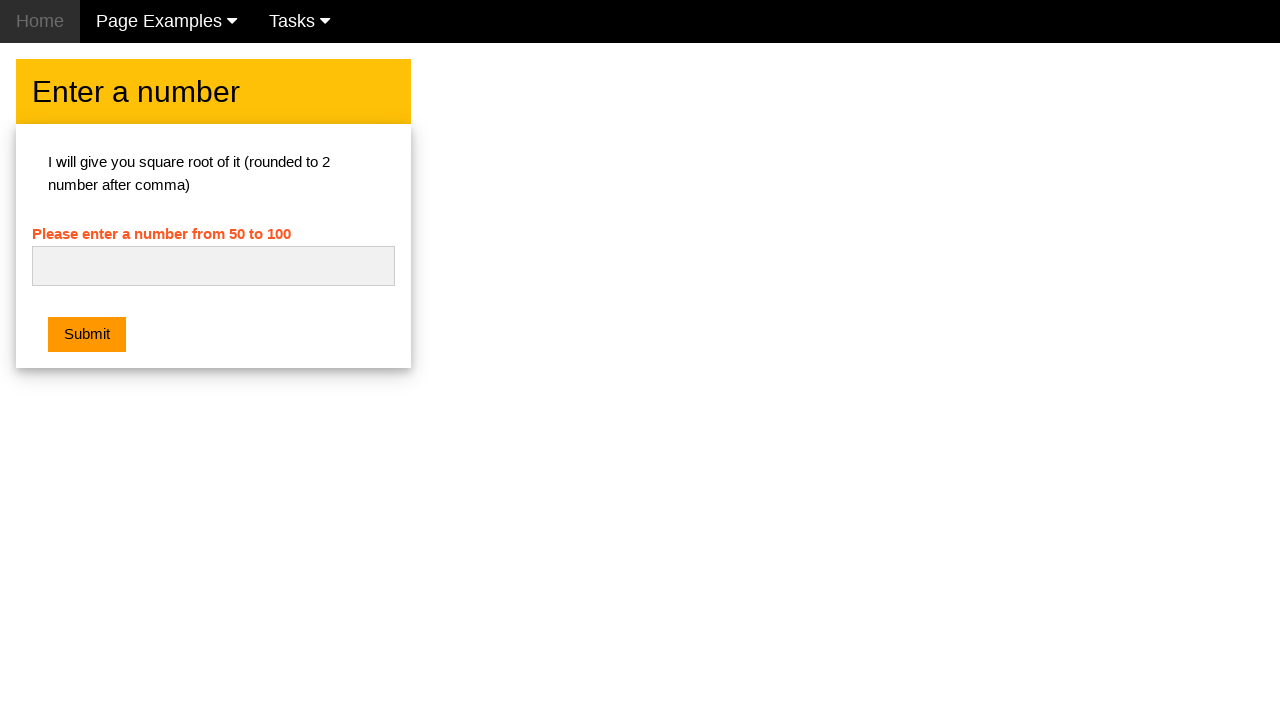

Clicked on the number input field at (213, 266) on #numb
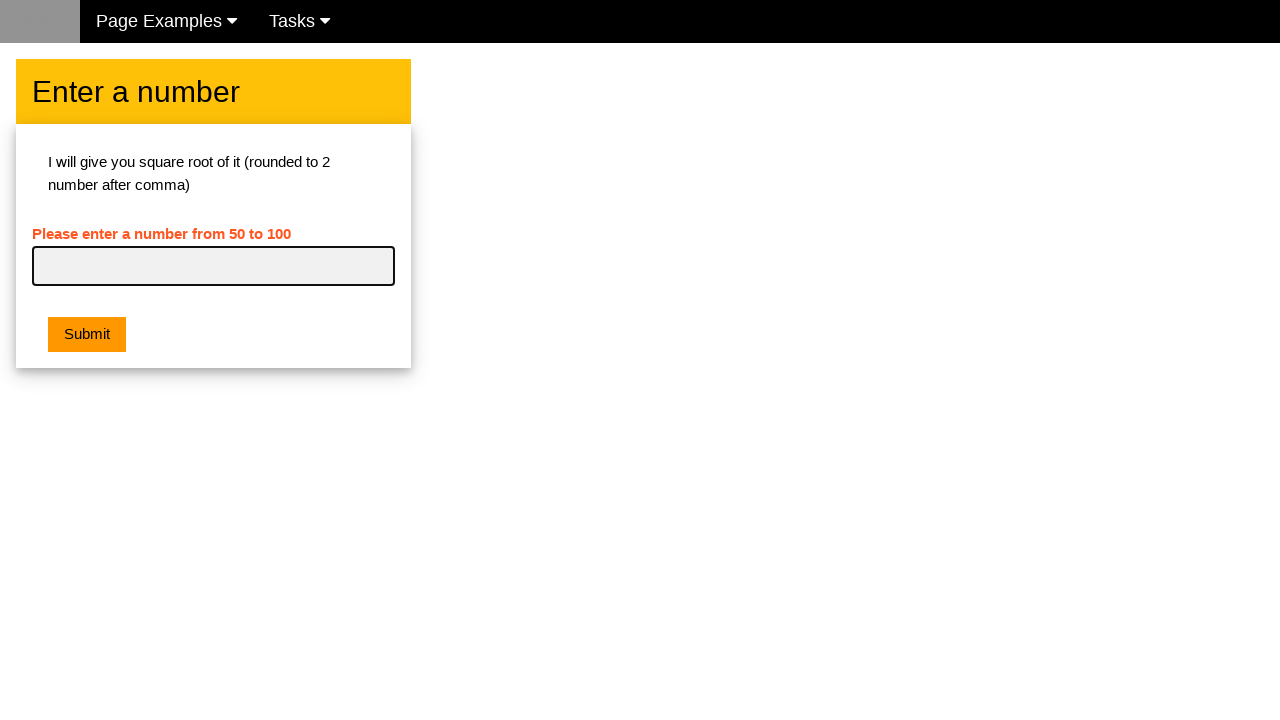

Filled number input field with '127' (a number above 100) on #numb
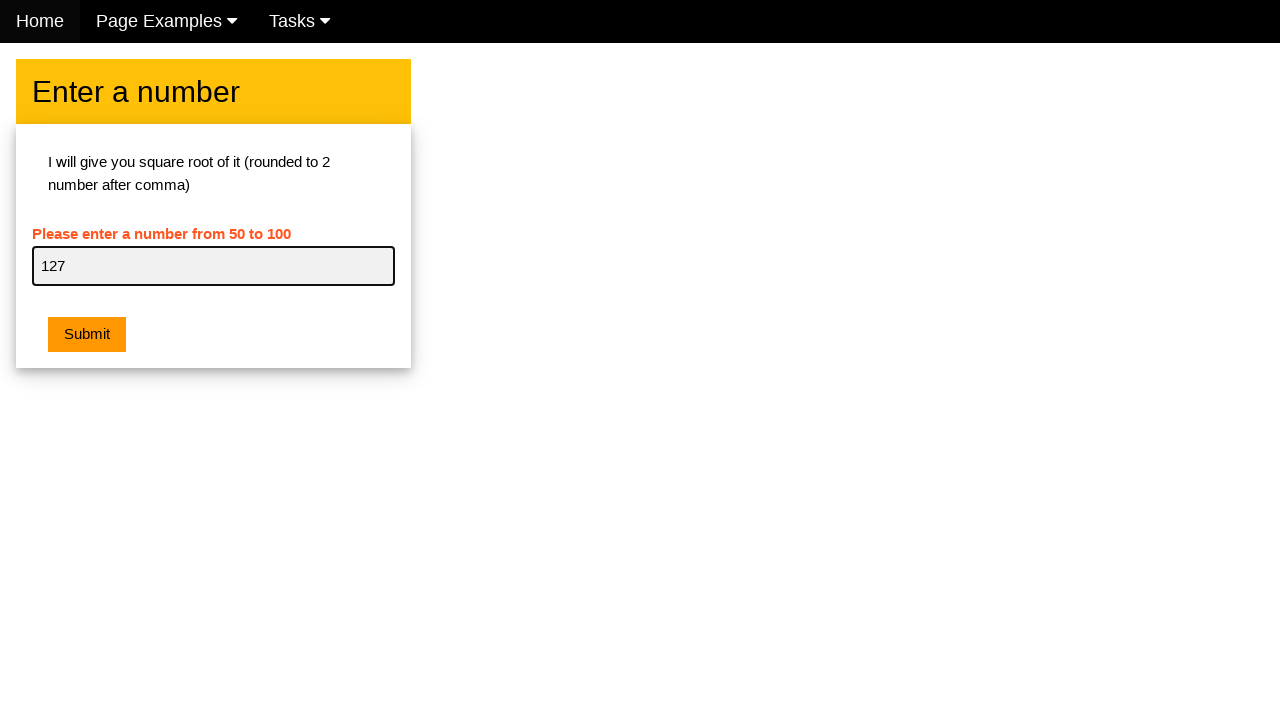

Clicked the submit button at (87, 335) on .w3-orange
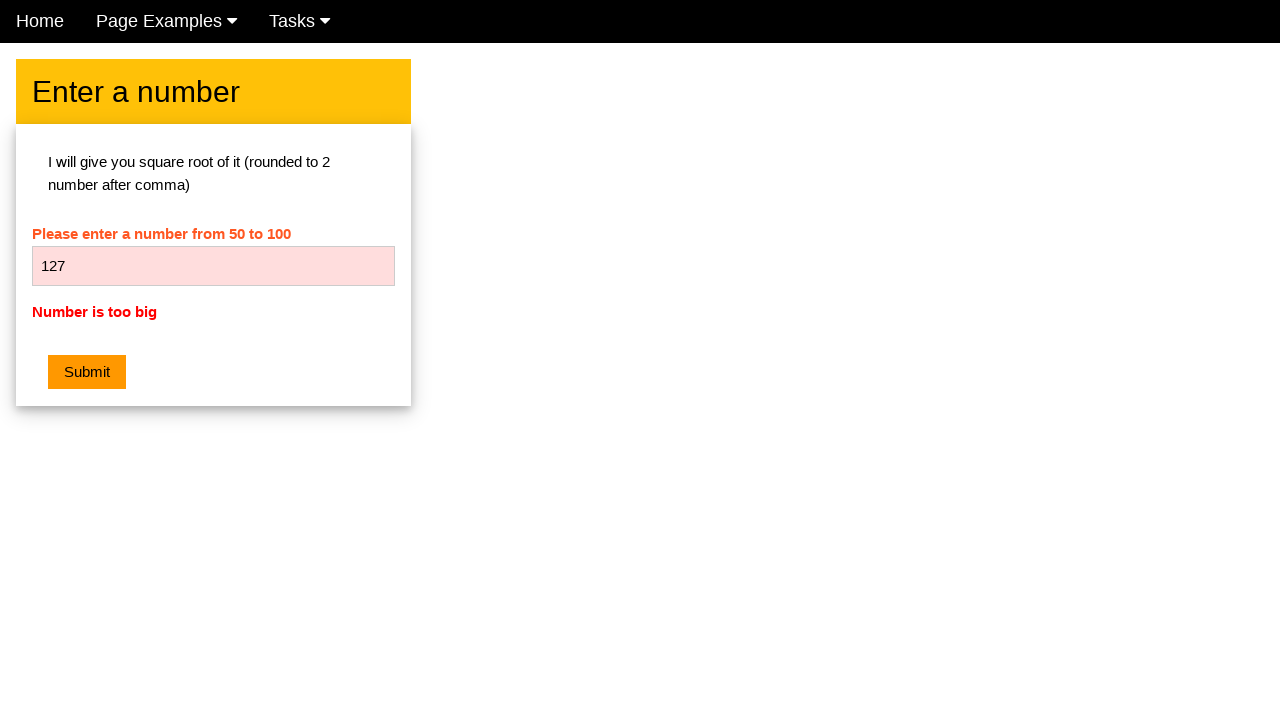

Retrieved error message text
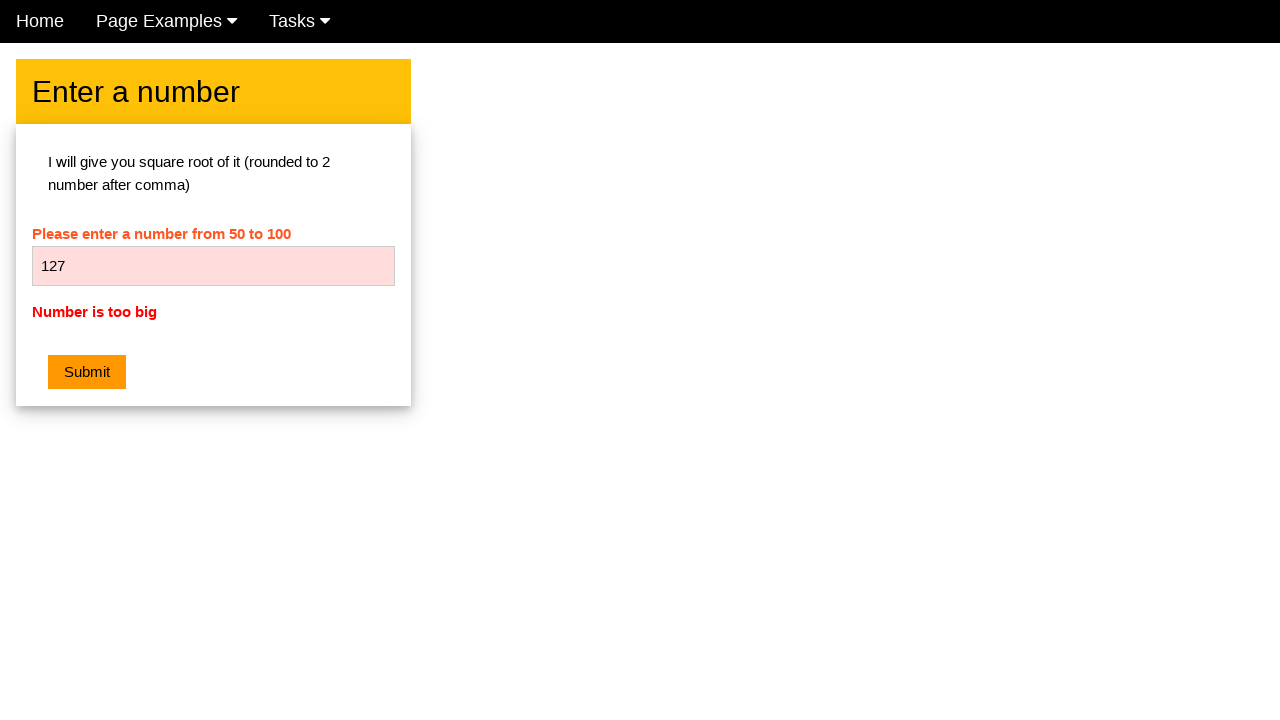

Verified error message displays 'Number is too big'
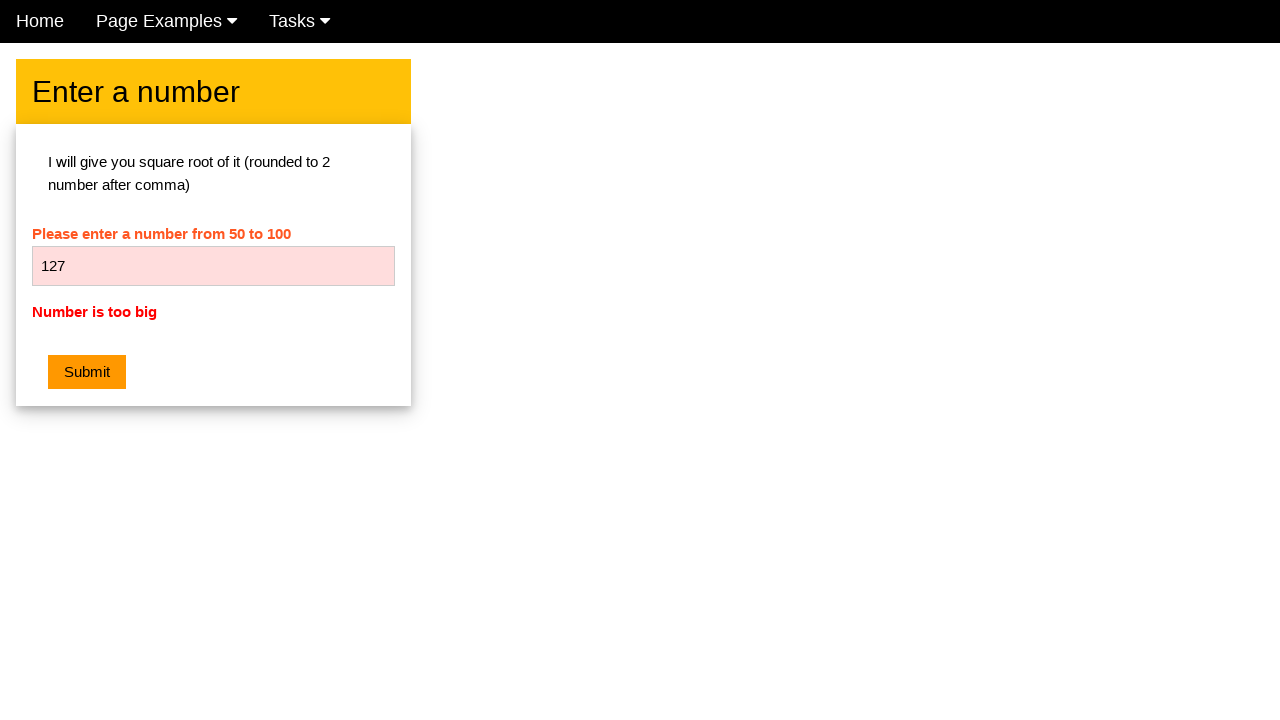

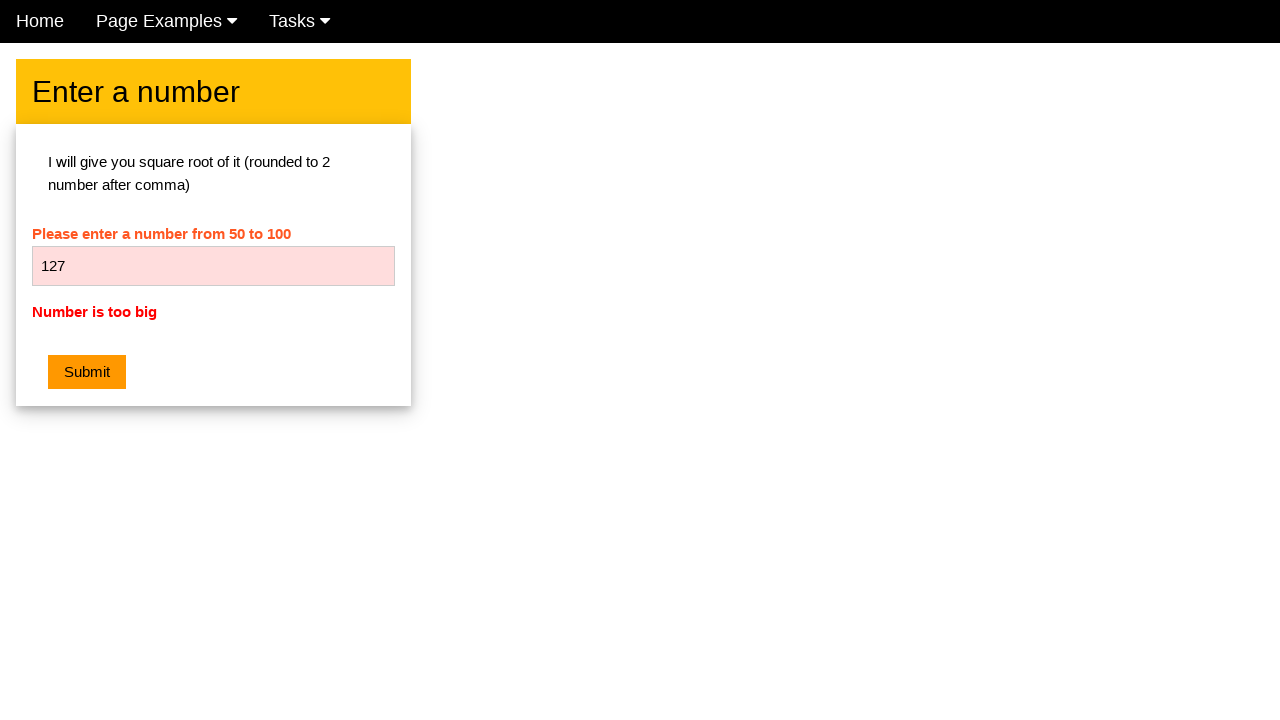